Tests handling of a JavaScript confirm alert by clicking a button and dismissing the dialog

Starting URL: https://the-internet.herokuapp.com/javascript_alerts

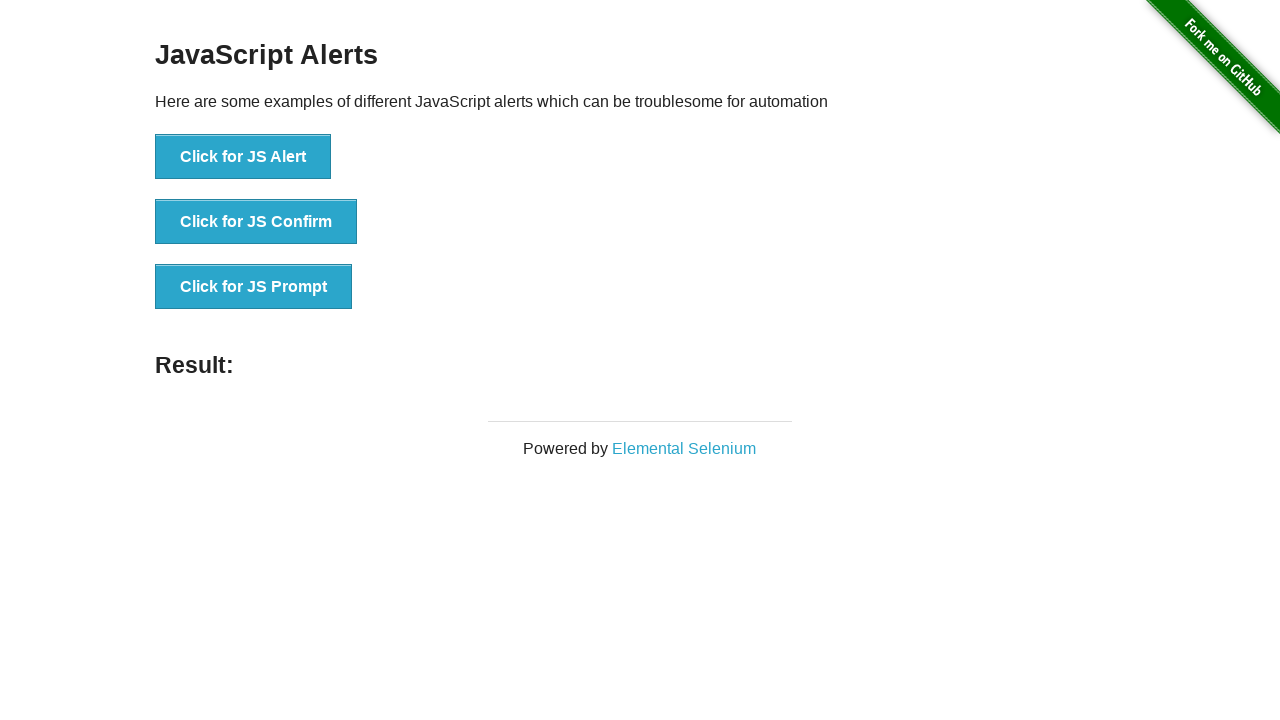

Set up dialog handler to dismiss confirm alerts
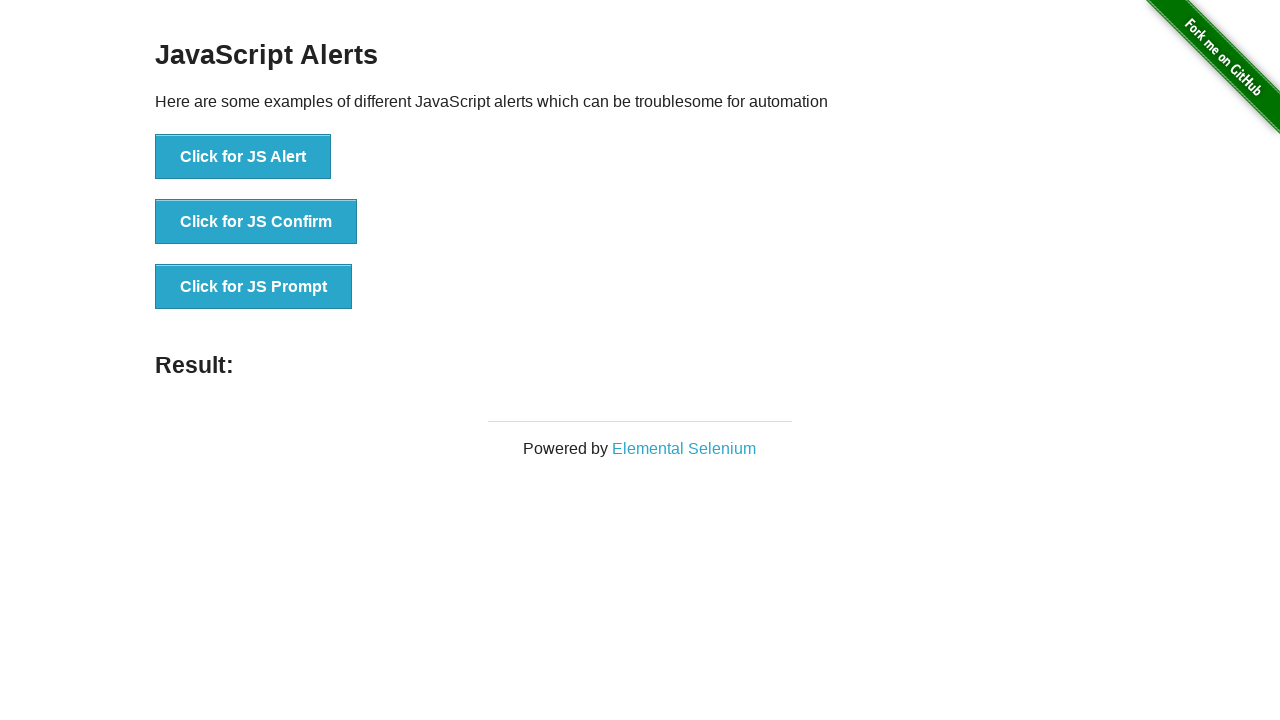

Clicked button to trigger JavaScript confirm alert at (256, 222) on xpath=//button[text()="Click for JS Confirm"]
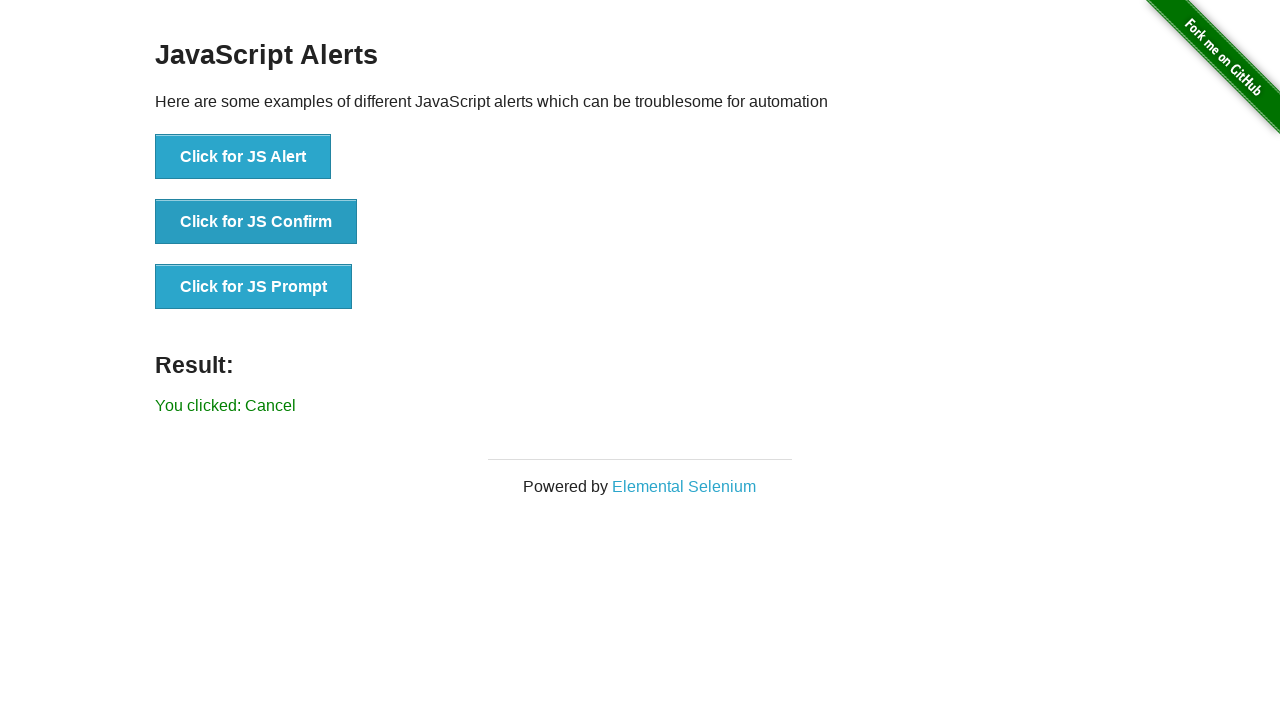

Alert was dismissed and result element appeared
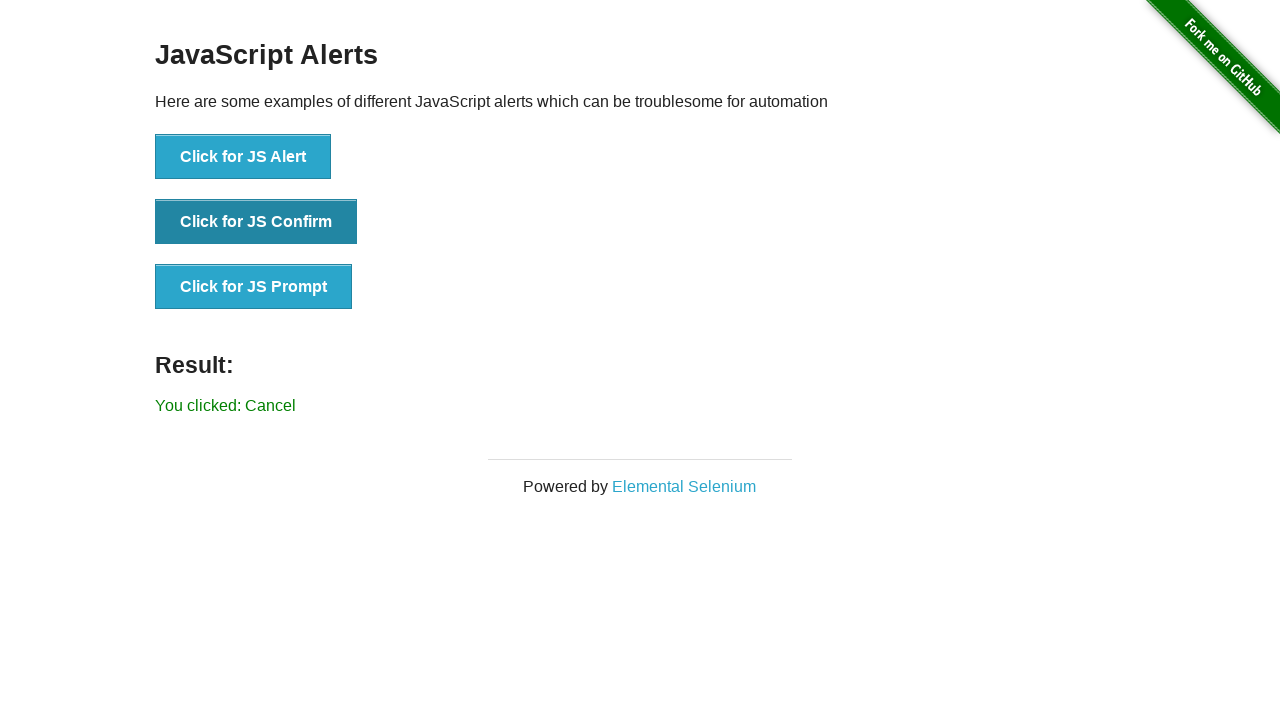

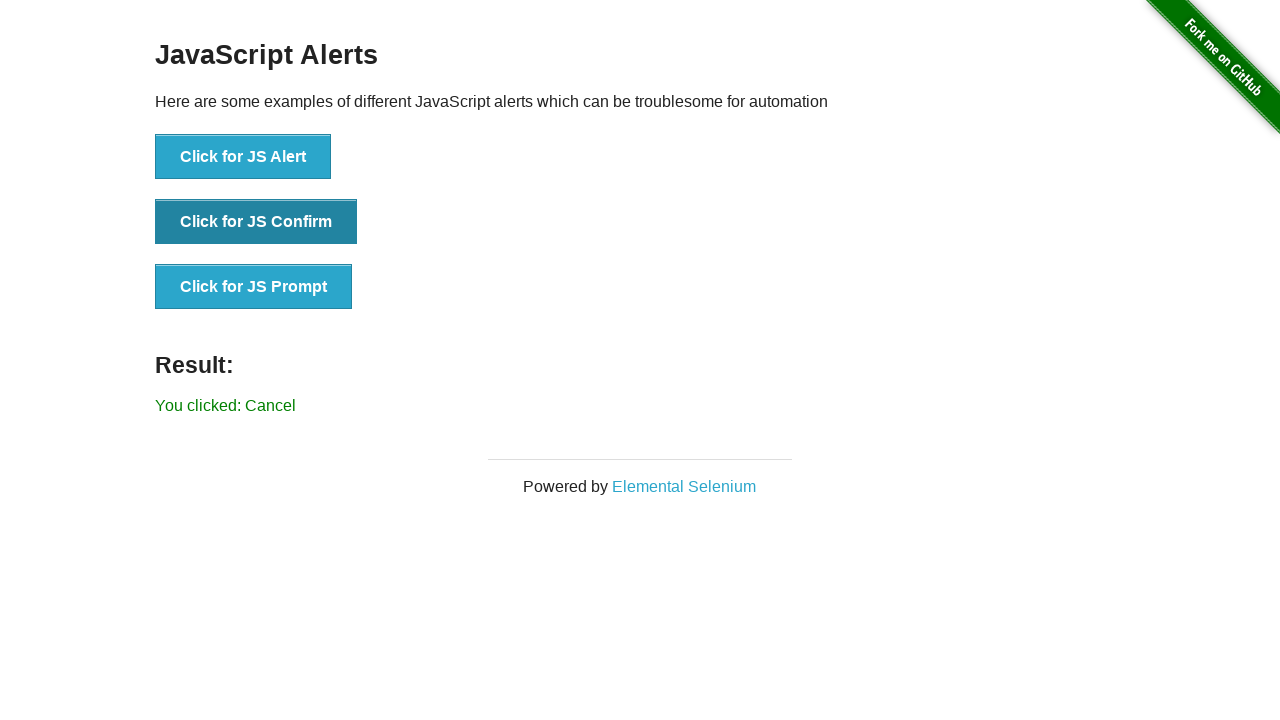